Tests the e-commerce cart functionality by searching for an iPhone, adding it to the cart, and then removing it from the cart.

Starting URL: http://opencart.abstracta.us/

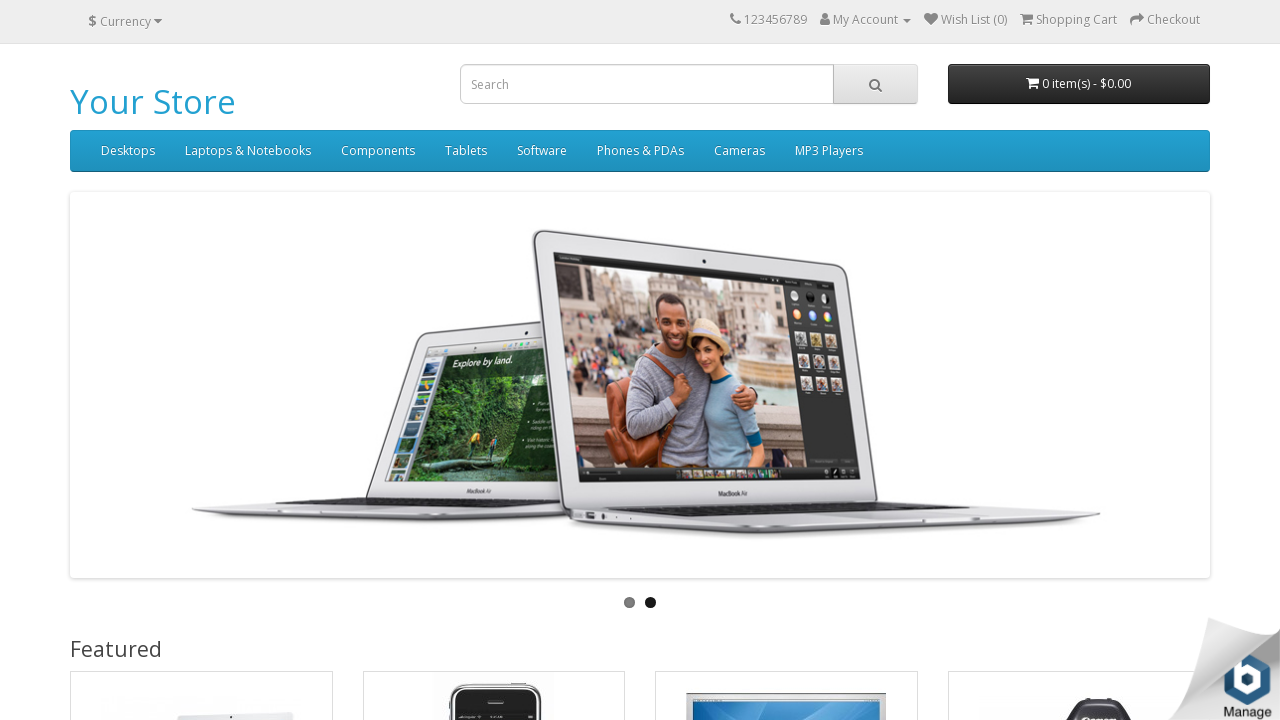

Filled search box with 'Iphone' on //*[@id='search']/input
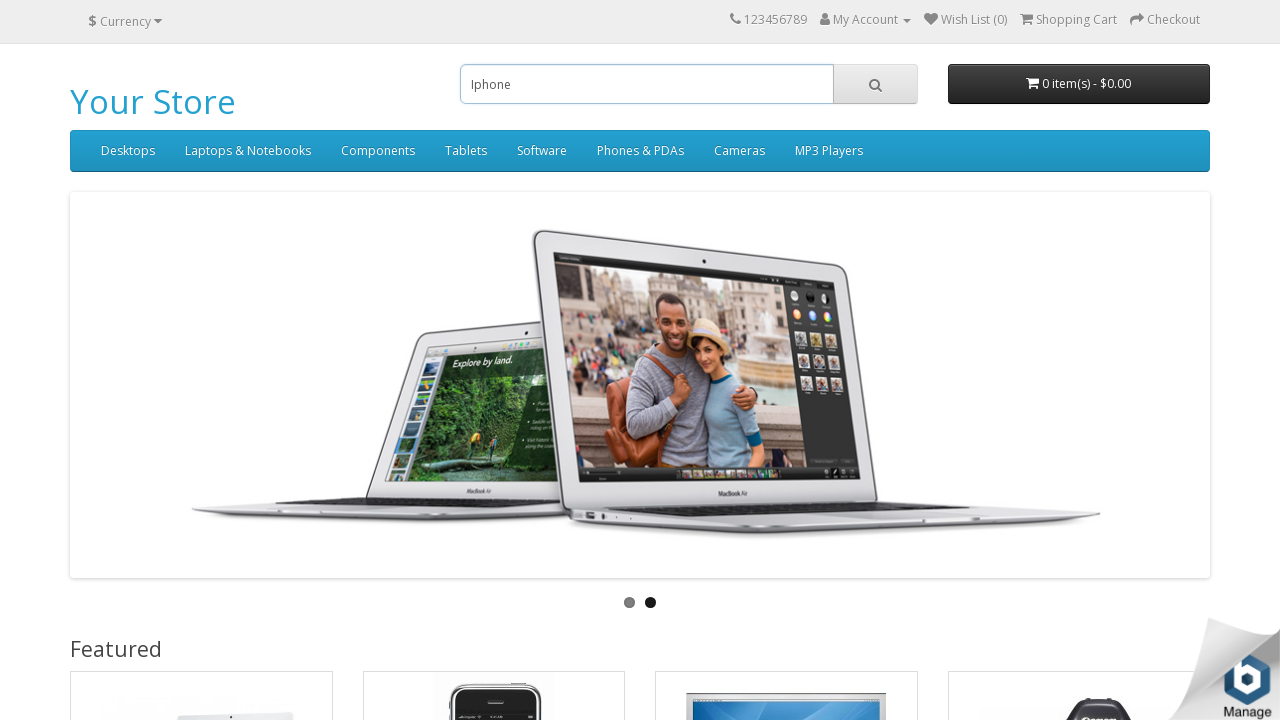

Clicked search button to search for iPhone at (875, 84) on xpath=//*[@id='search']/span/button
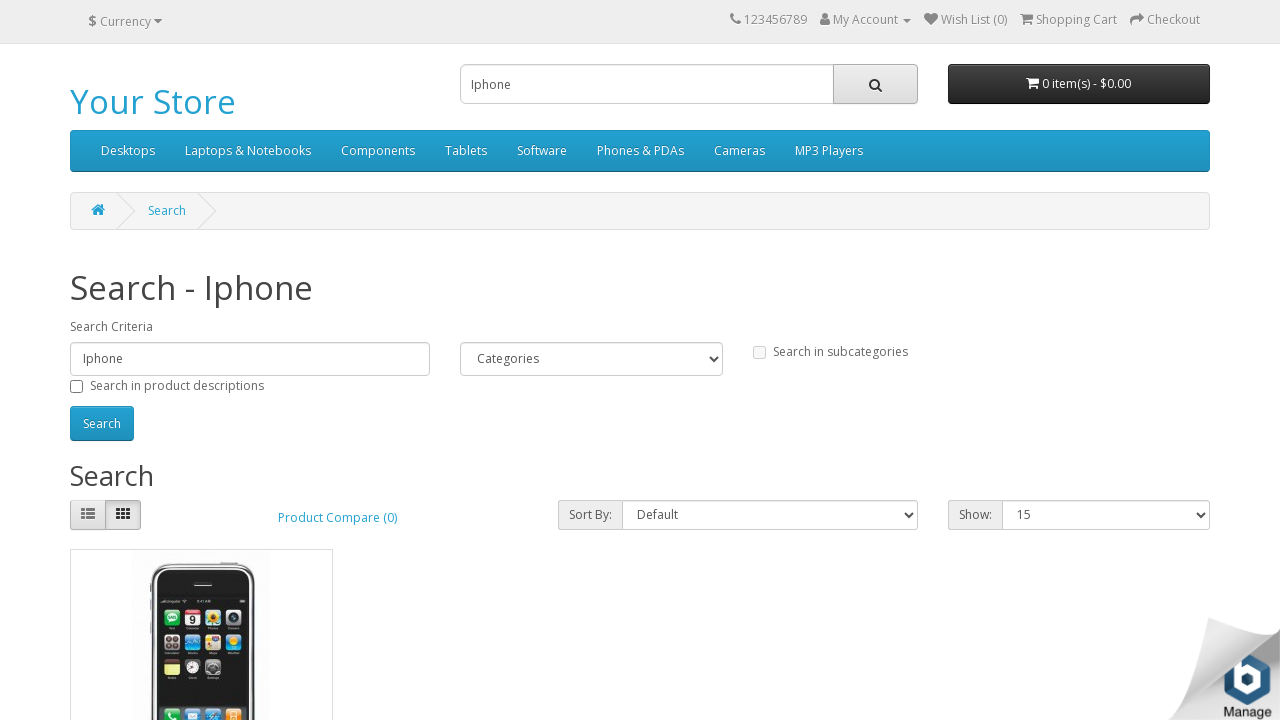

Search results loaded
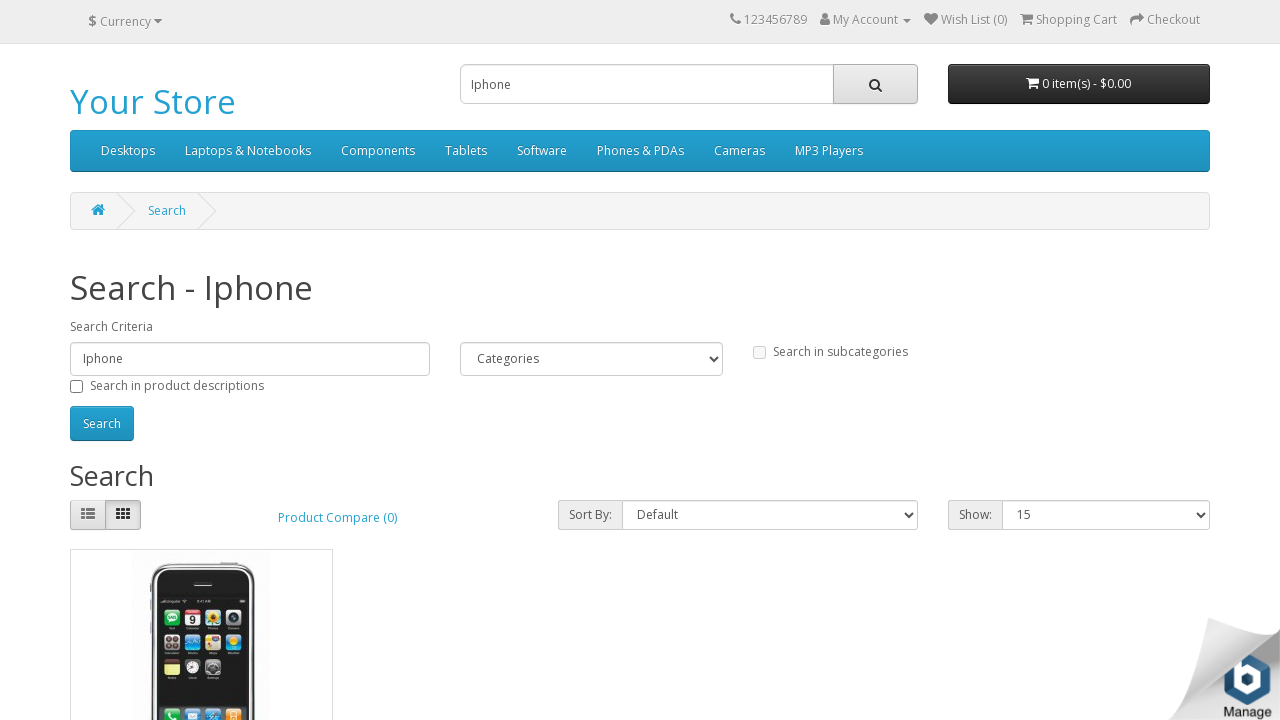

Clicked add to cart button for iPhone product at (149, 382) on xpath=//*[@id='content']/div[3]/div/div/div[2]/div[2]/button[1]
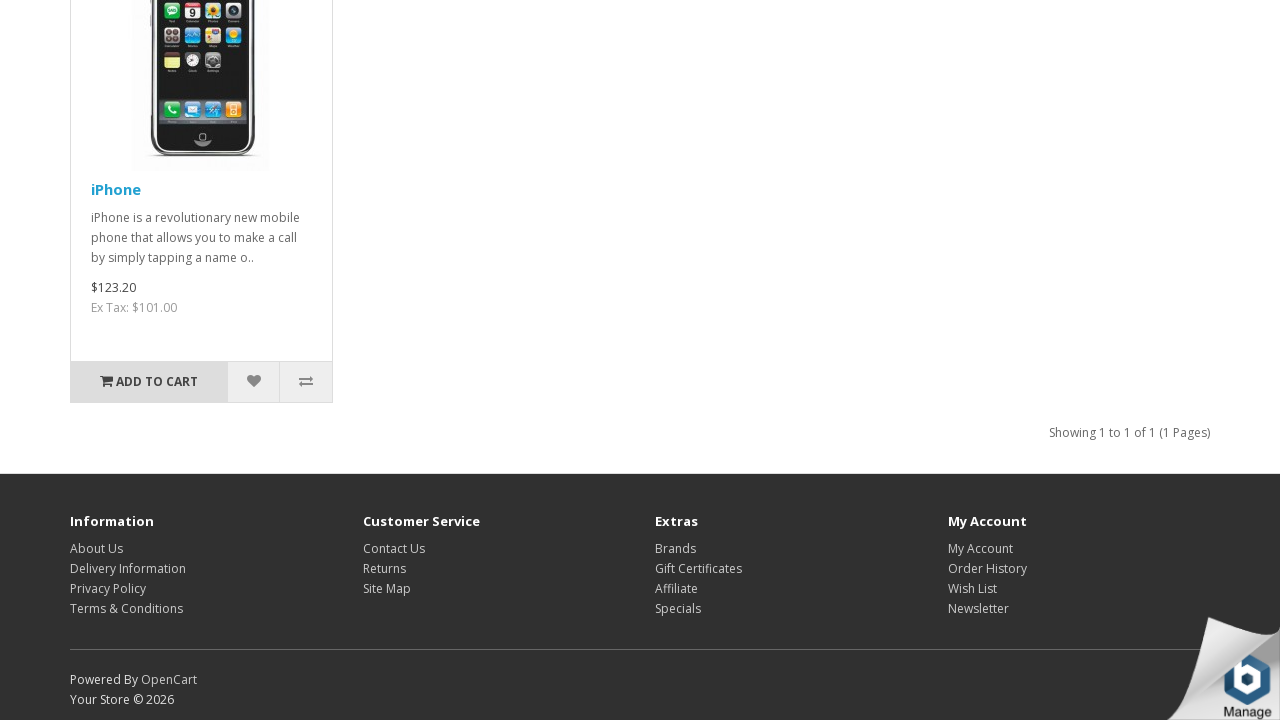

Waited for cart to update after adding product
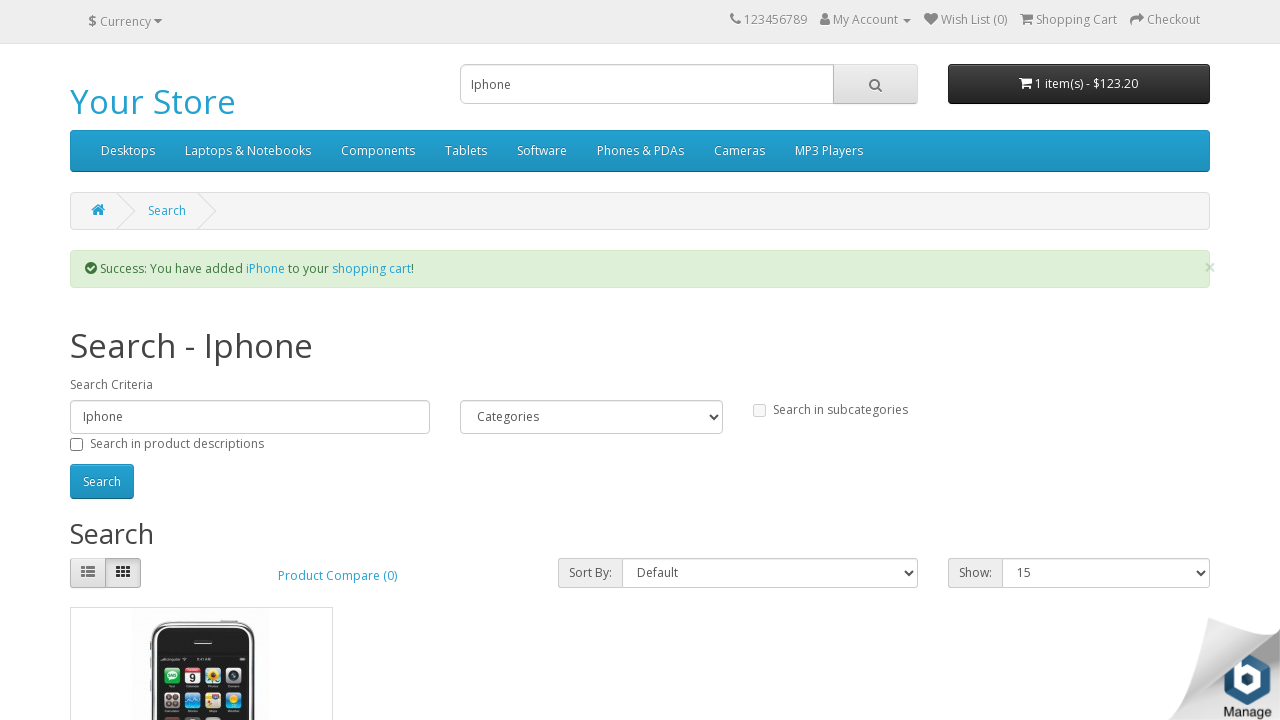

Clicked cart button to view cart contents at (1079, 84) on #cart
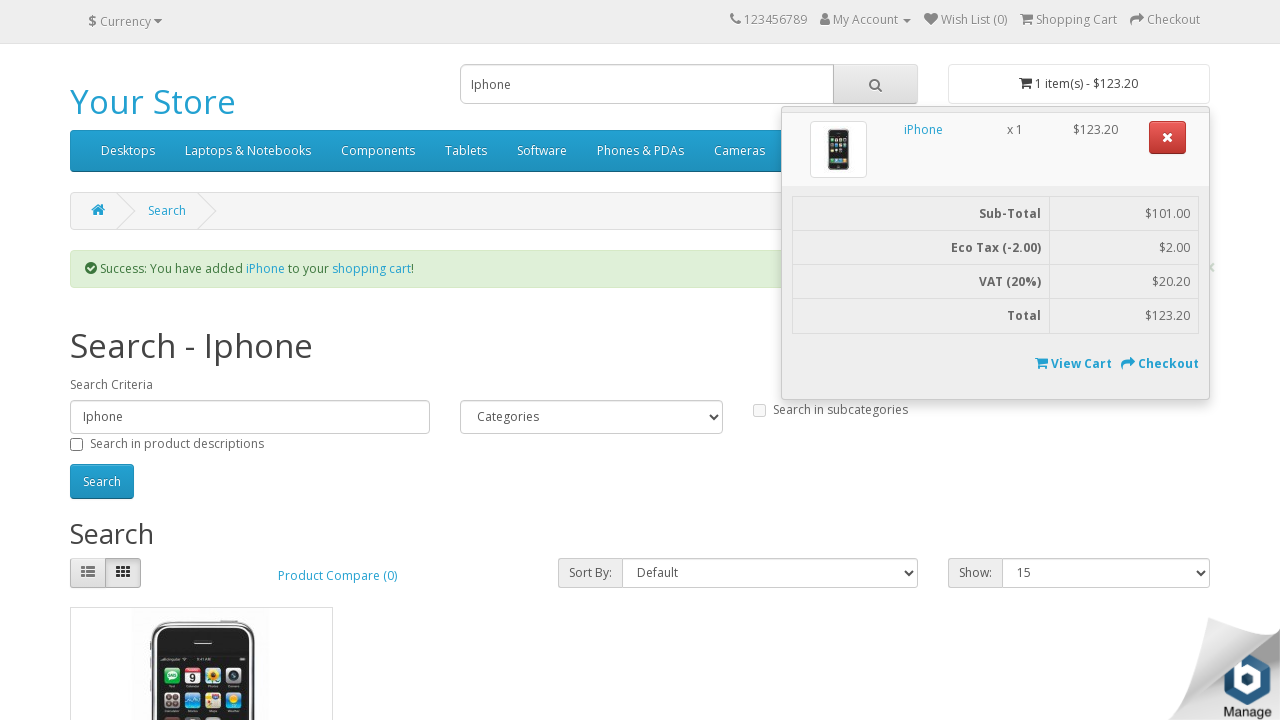

Cart dropdown appeared
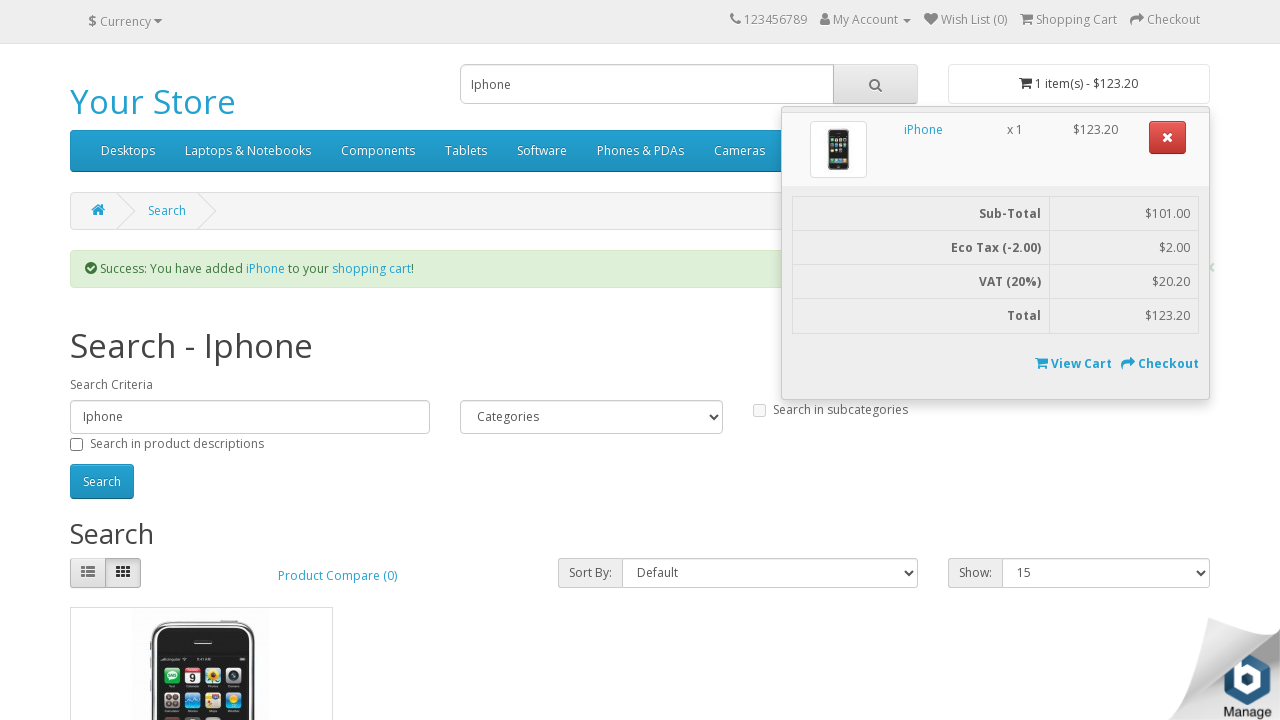

Clicked remove button to delete iPhone from cart at (1168, 137) on xpath=//*[@id='cart']/ul/li[1]/table/tbody/tr/td[5]/button
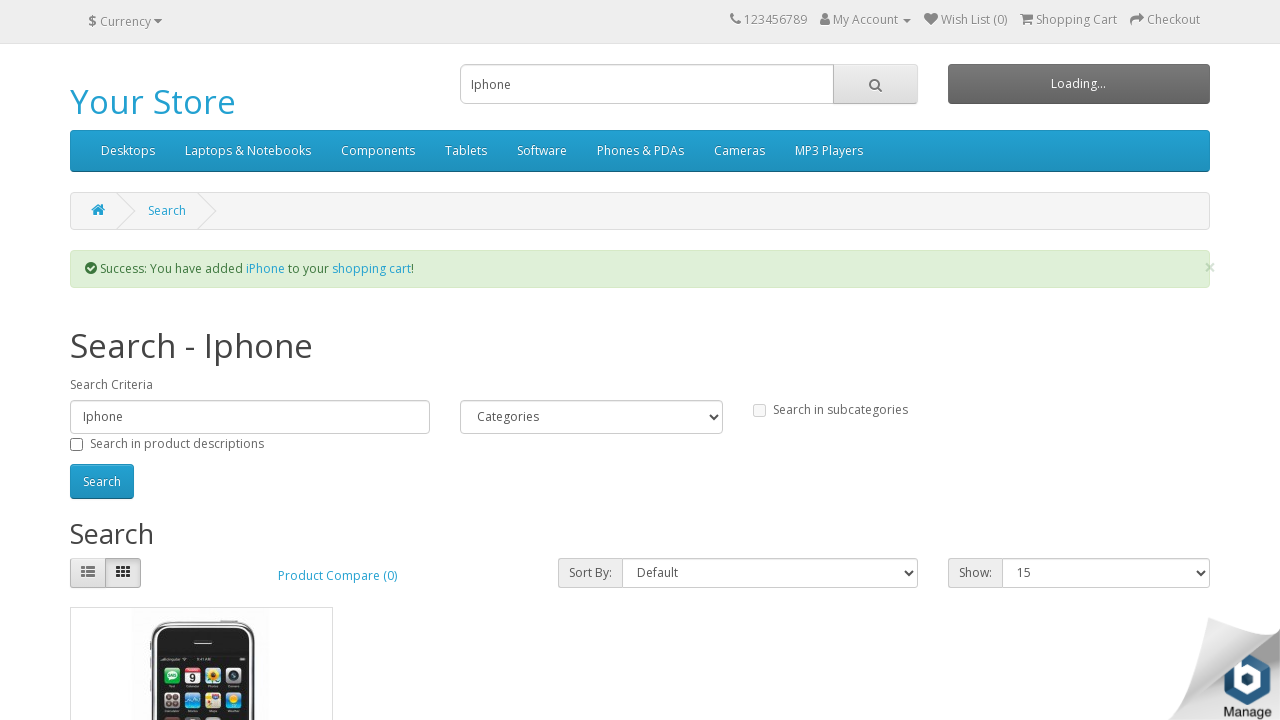

Waited for item removal to complete
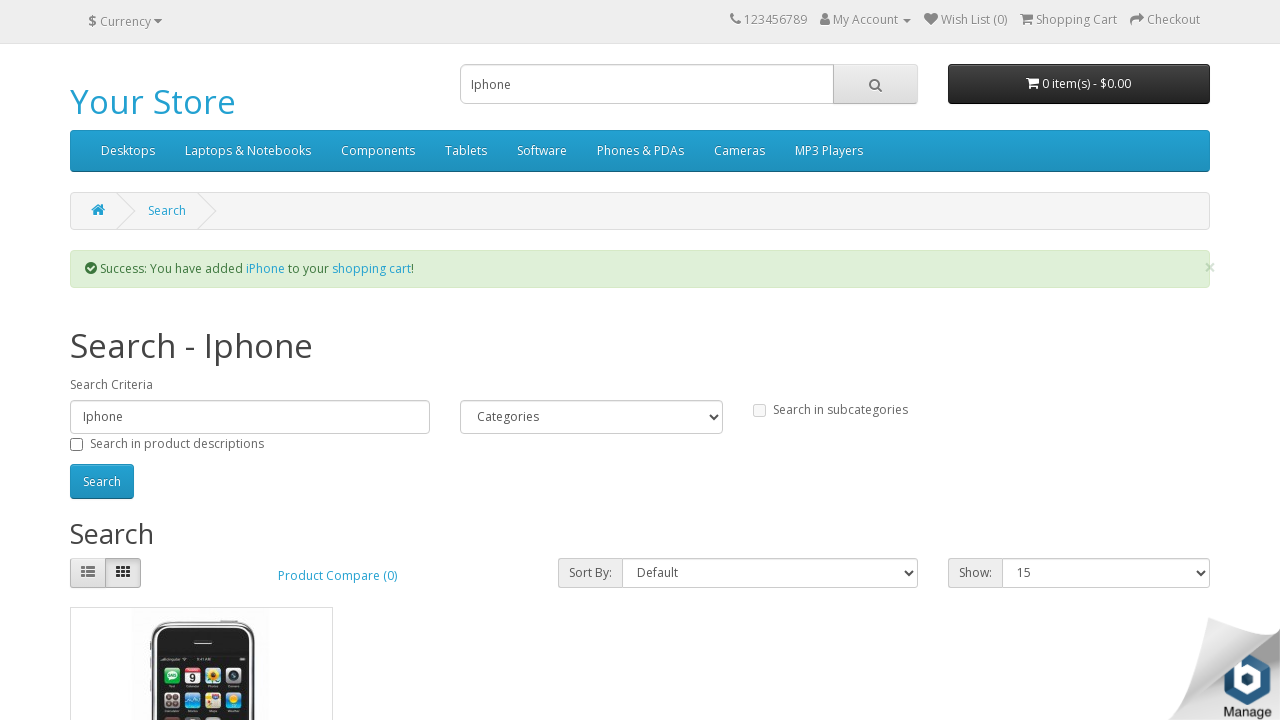

Clicked cart button to verify cart is empty at (1079, 84) on #cart
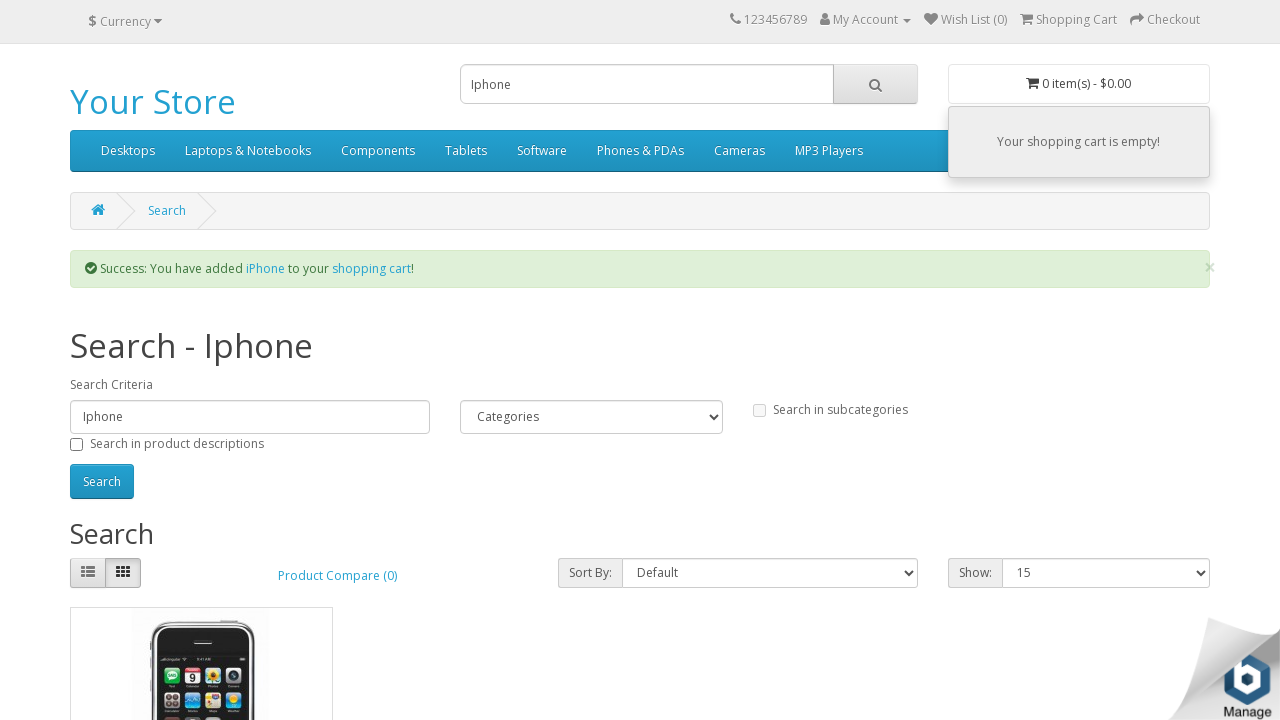

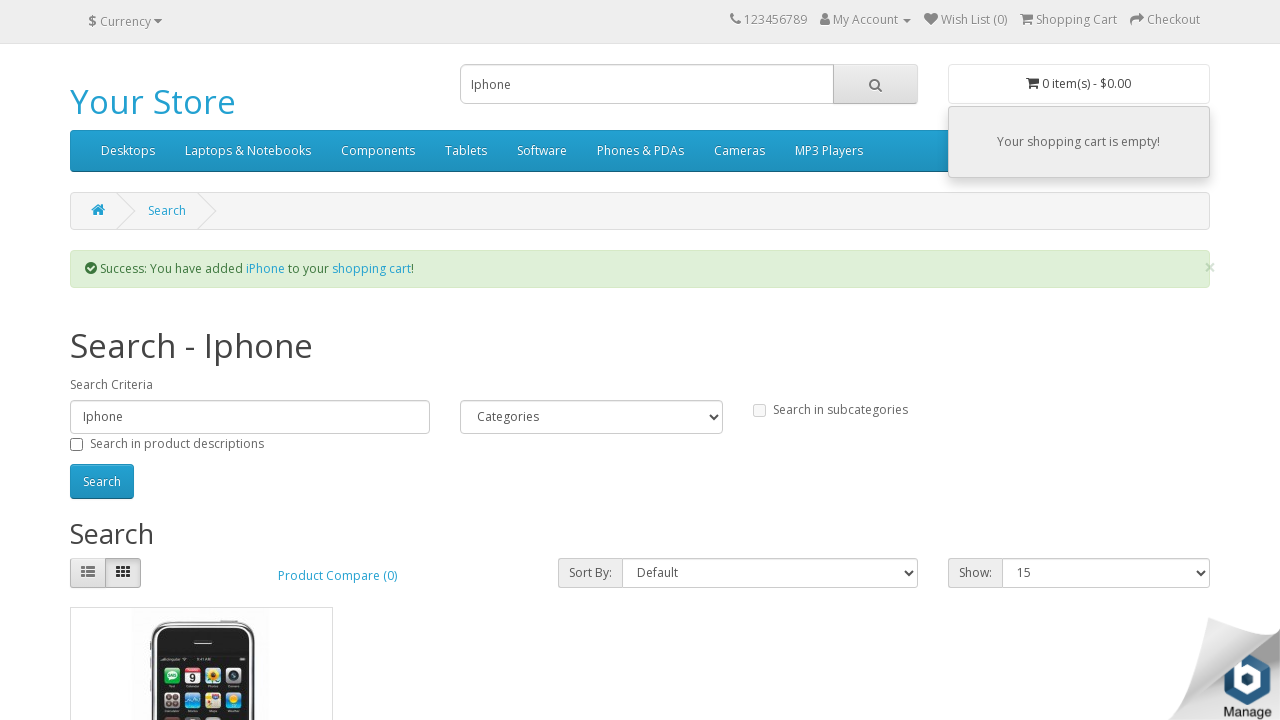